Tests dropdown functionality by selecting option 1 from the dropdown menu

Starting URL: https://the-internet.herokuapp.com/dropdown

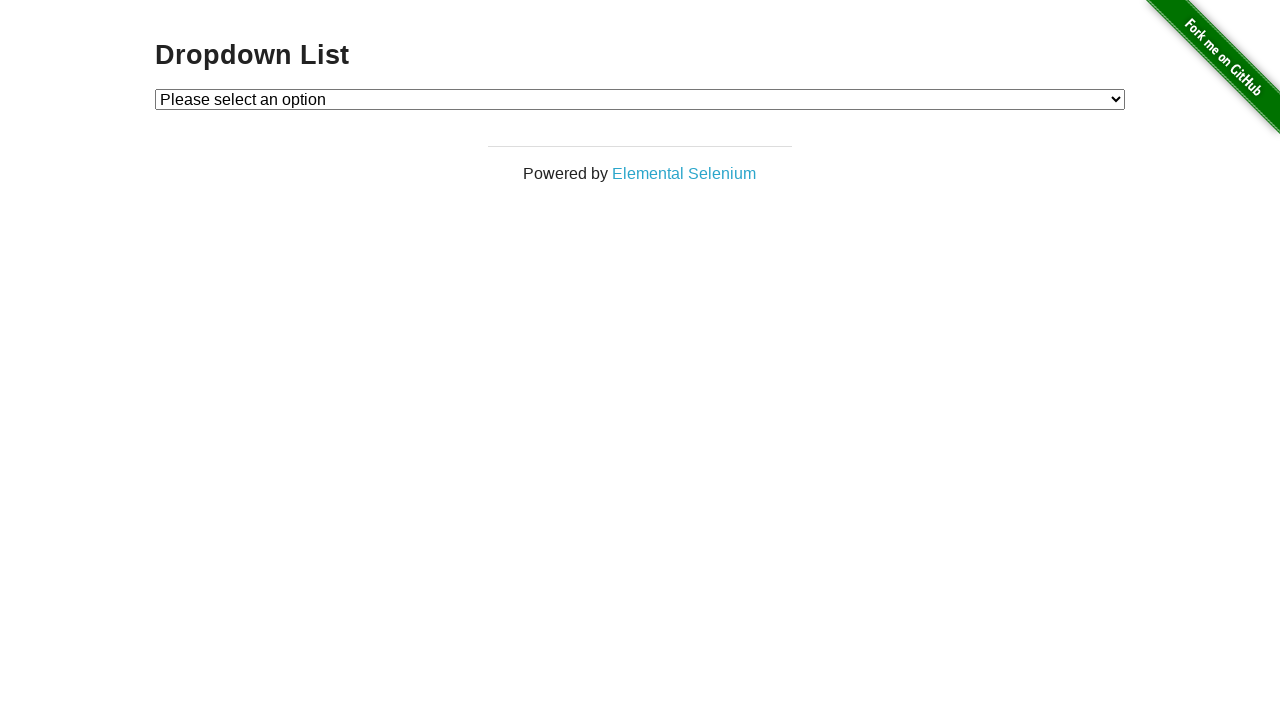

Navigated to dropdown test page
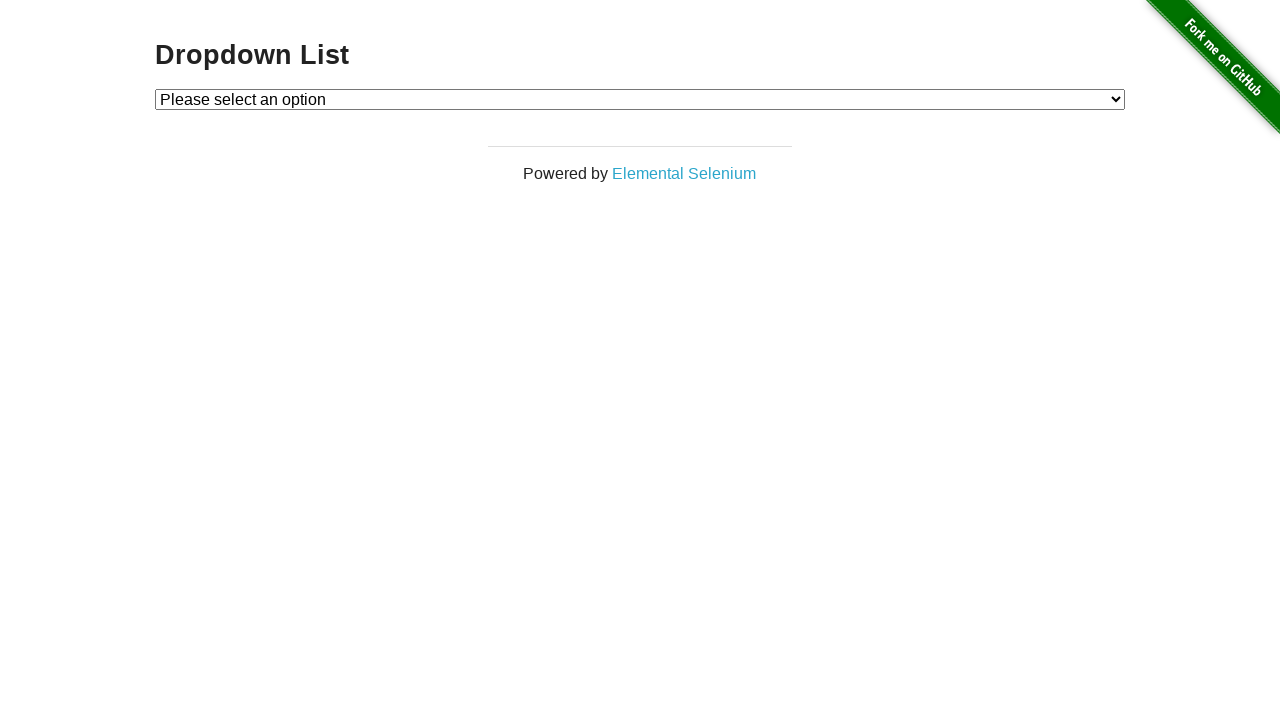

Selected option 1 from the dropdown menu on #dropdown
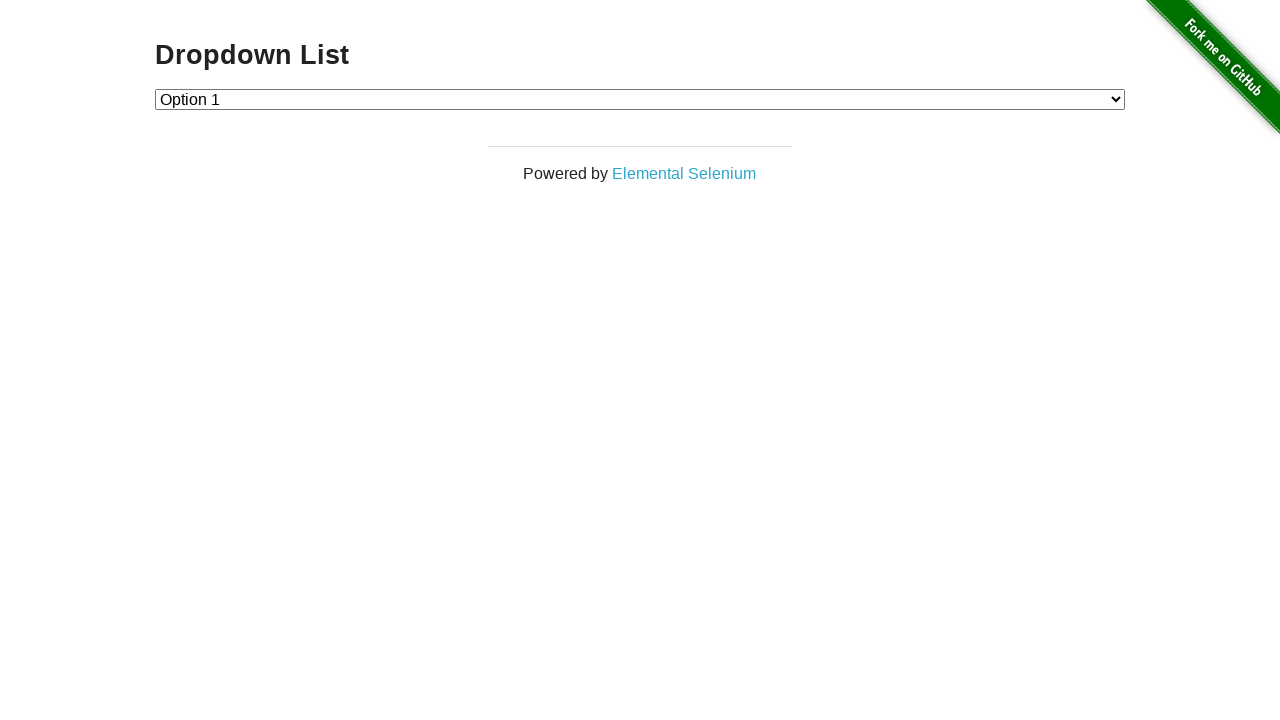

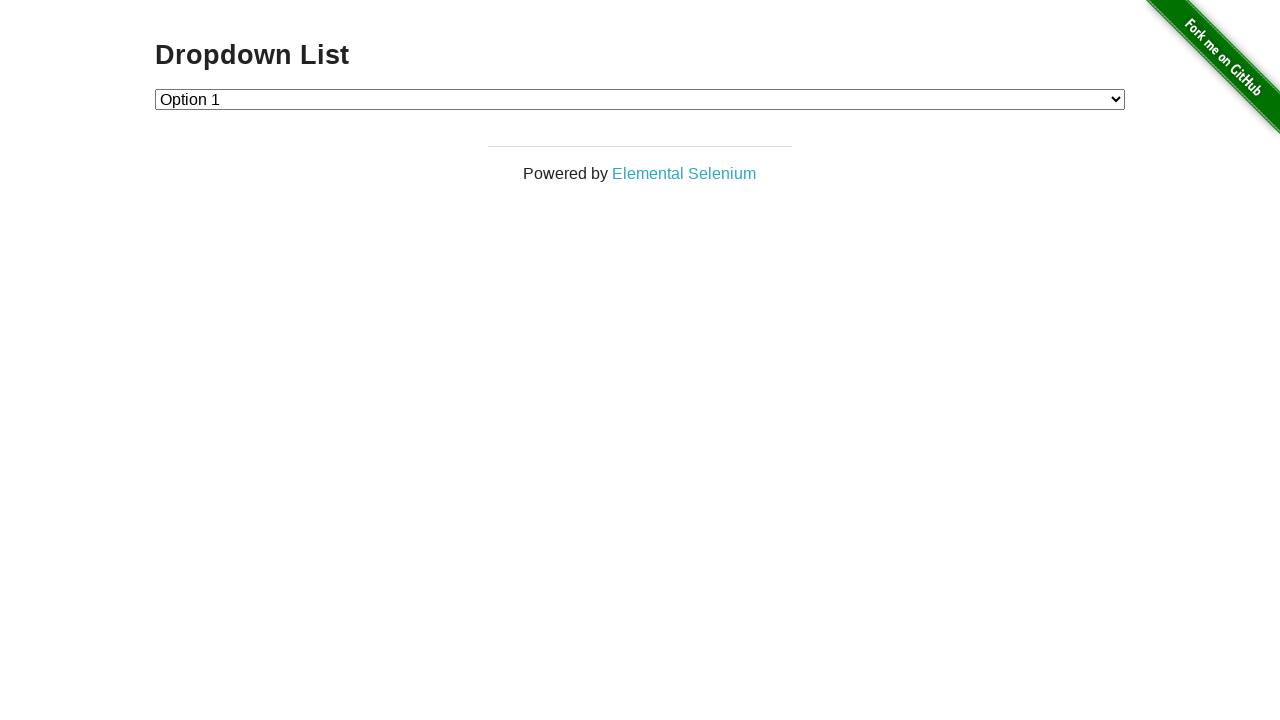